Navigates to the VCT College Pune website homepage and maximizes the browser window

Starting URL: https://vctcpune.com/

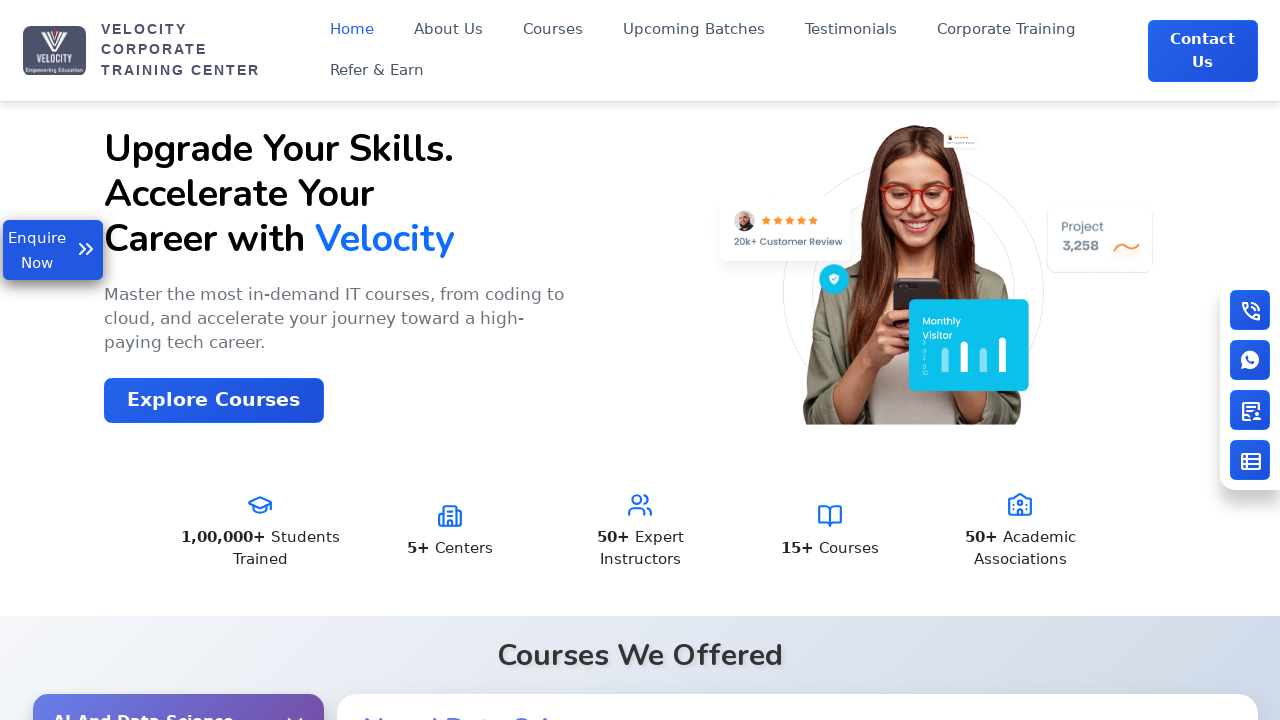

Waited for page DOM to fully load
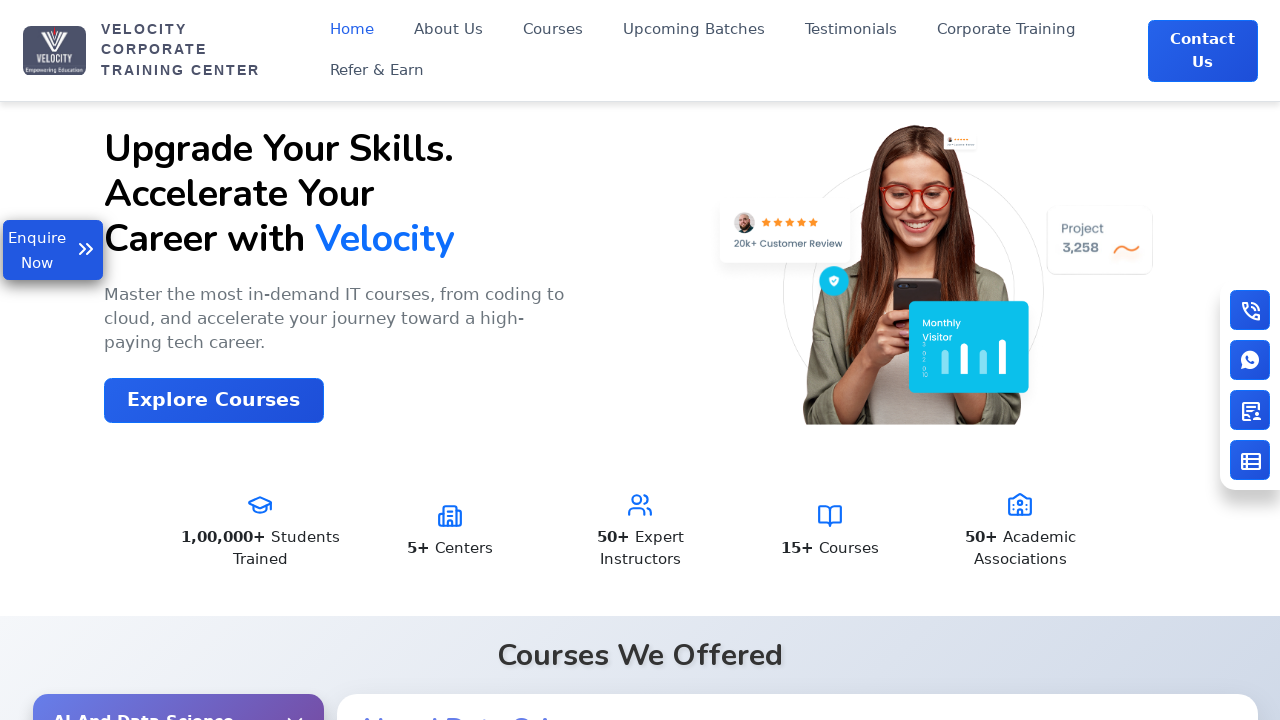

Maximized browser window to 1920x1080
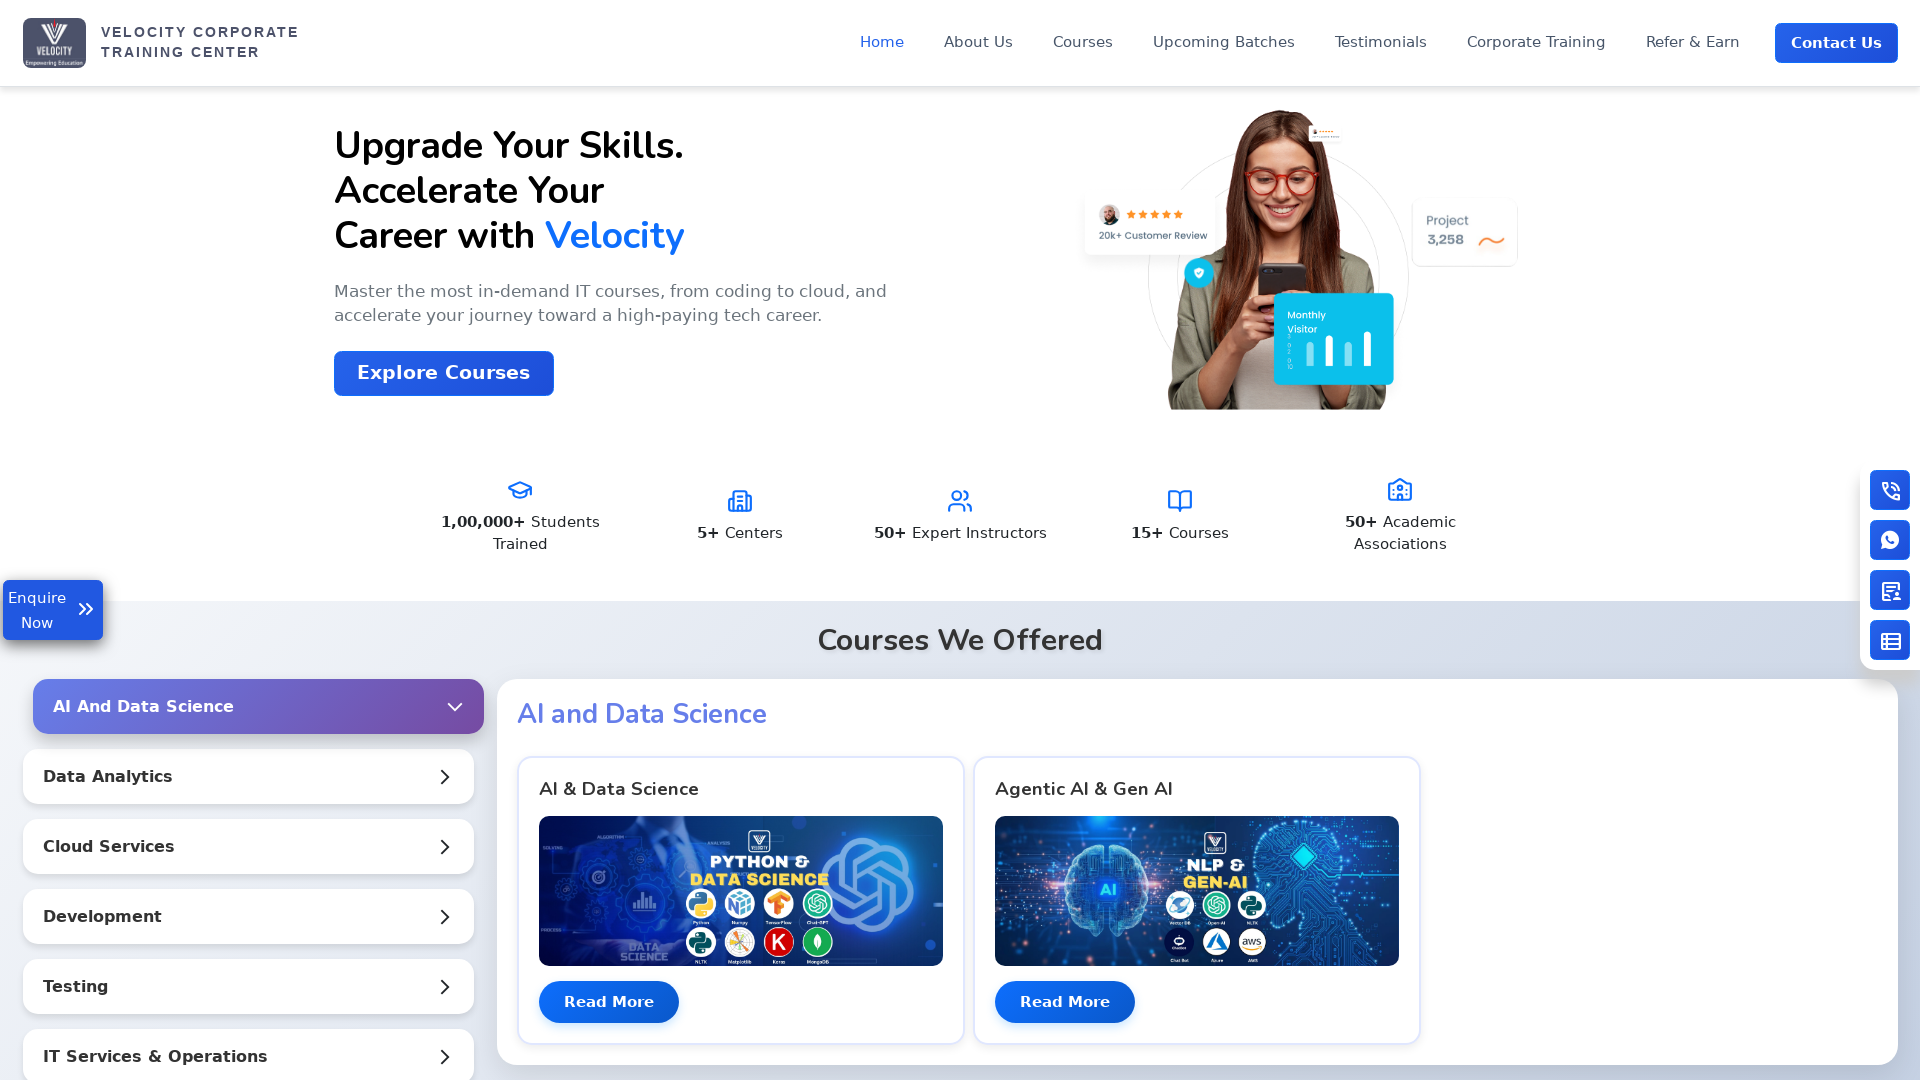

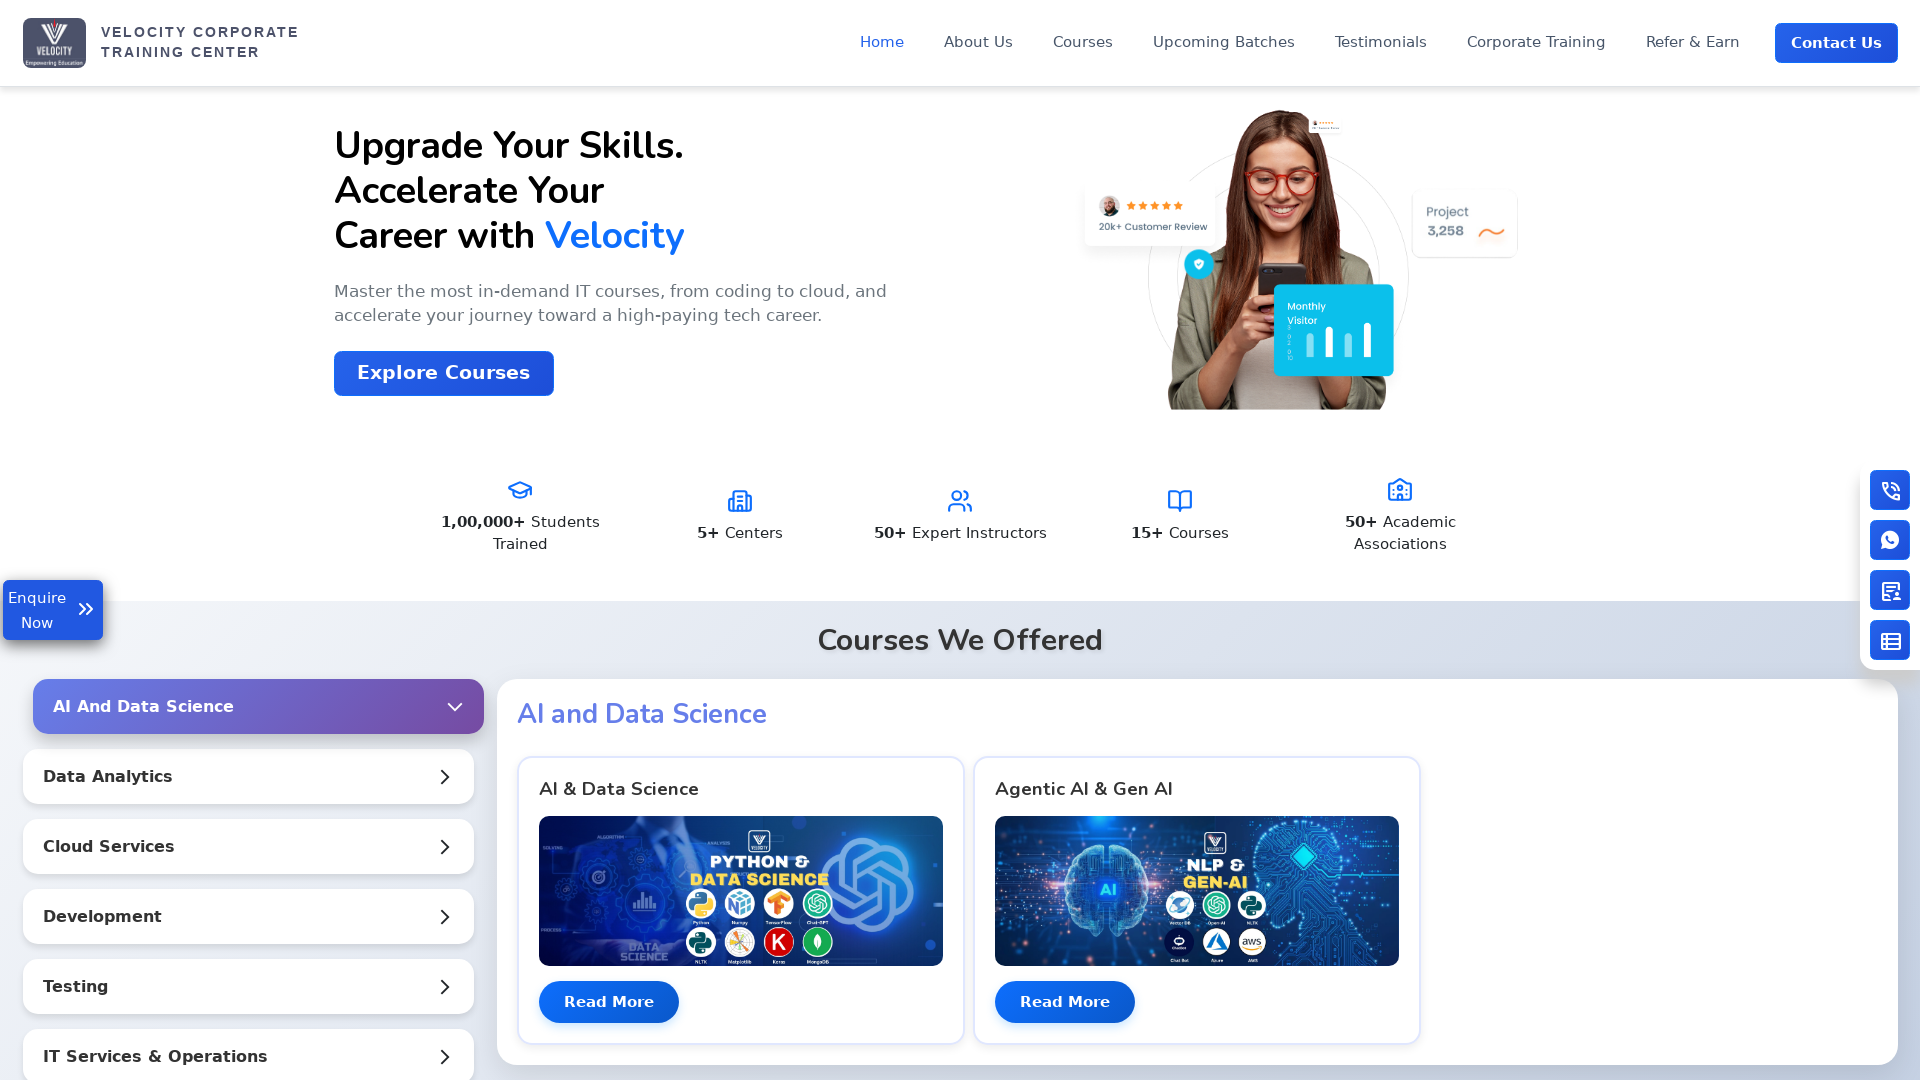